Tests the text-box form on DemoQA by filling in the Full Name field and clicking the submit button to verify form submission works correctly.

Starting URL: https://demoqa.com/text-box

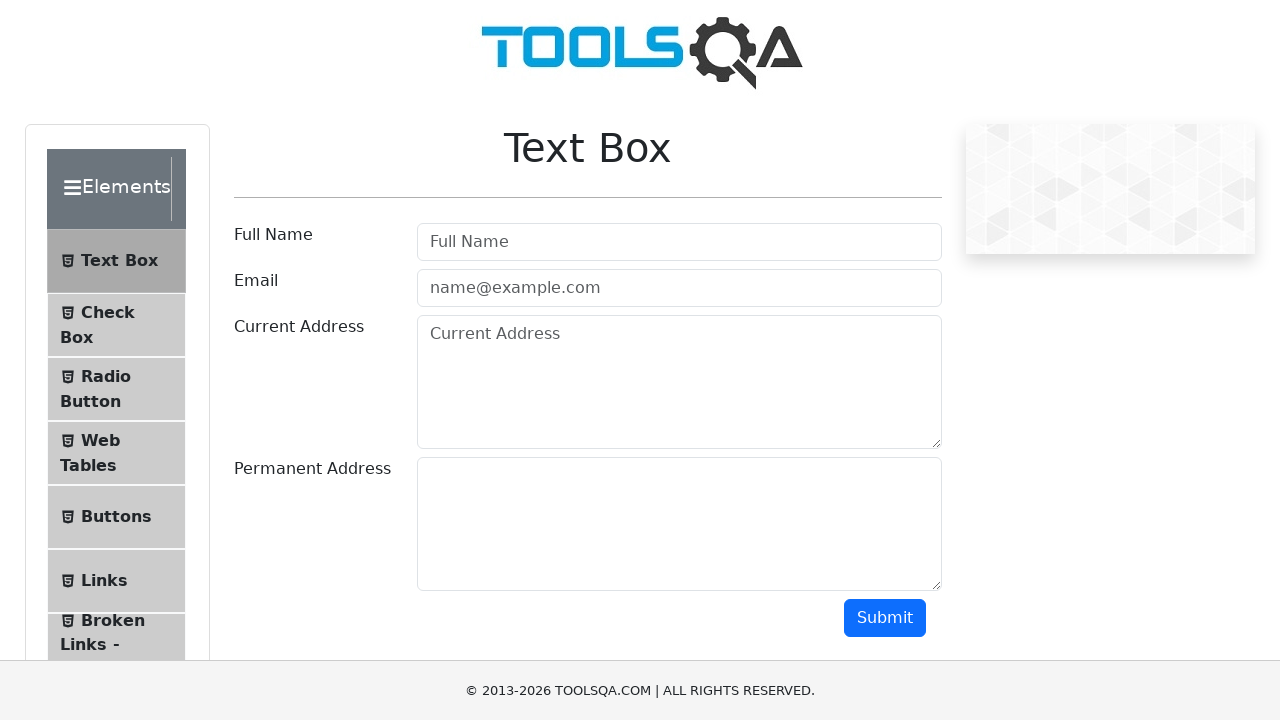

Waited for form to be visible
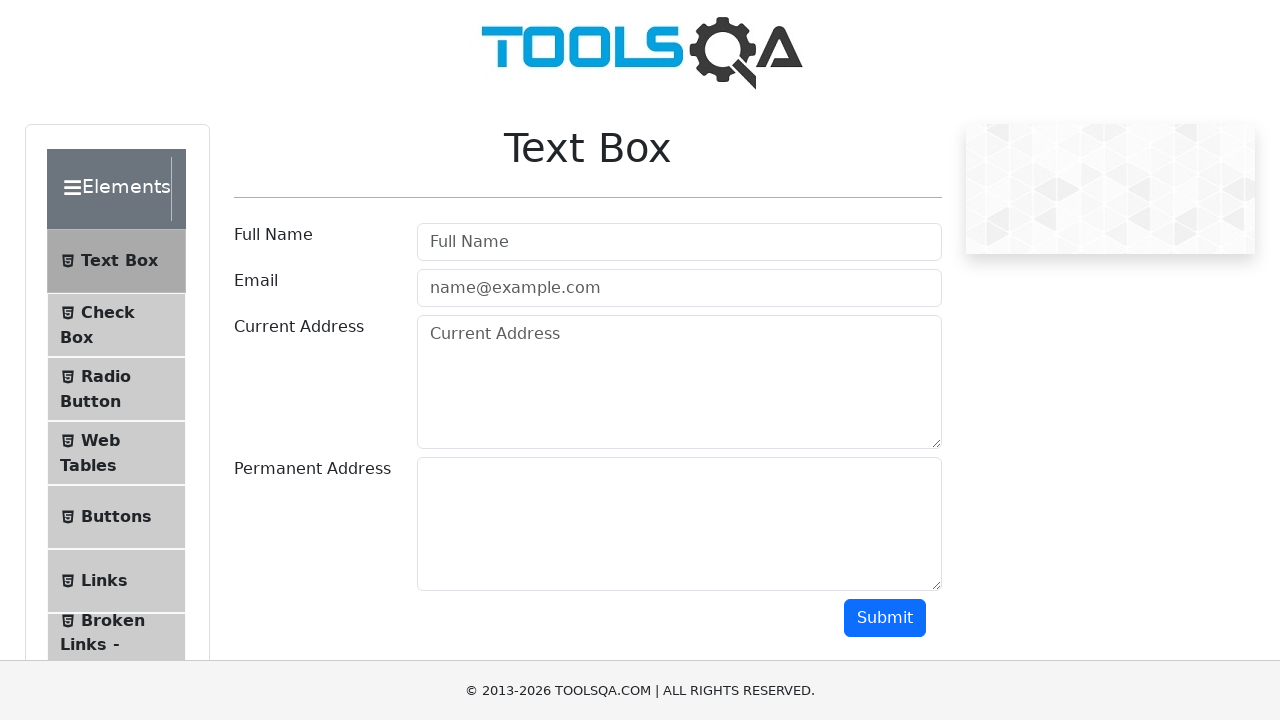

Located and waited for label element
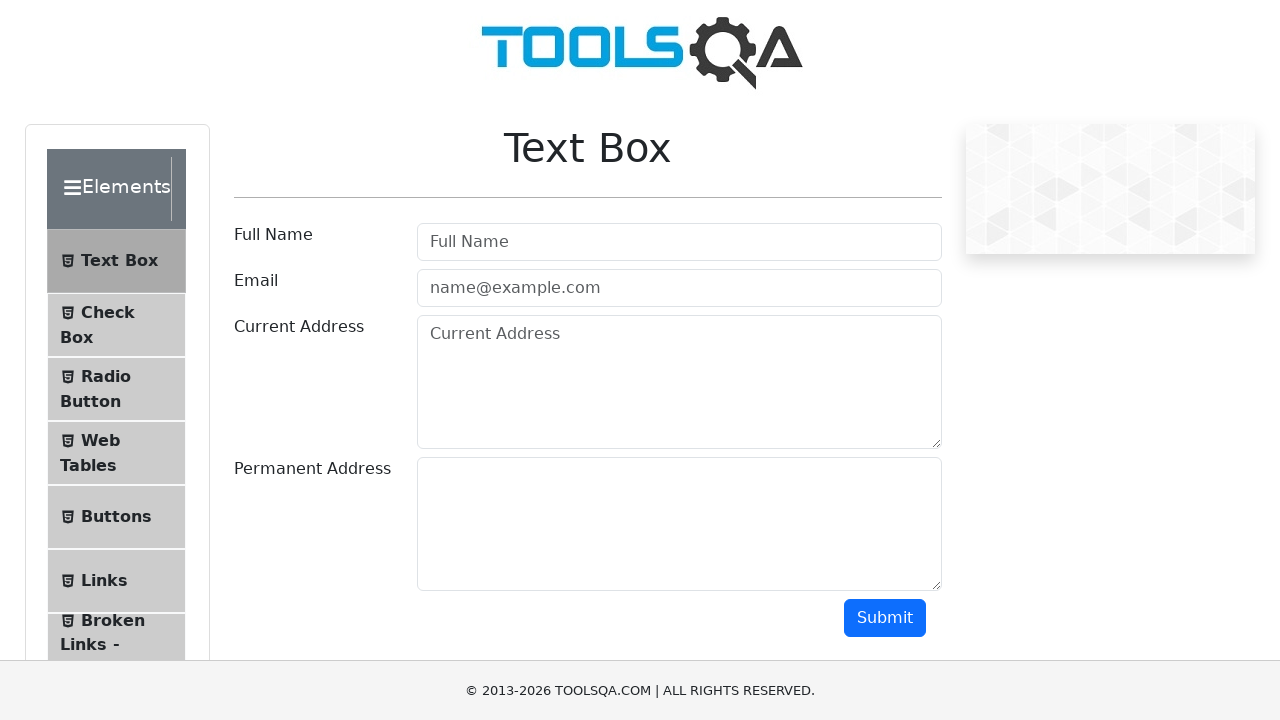

Filled Full Name field with 'Marko' on #userName
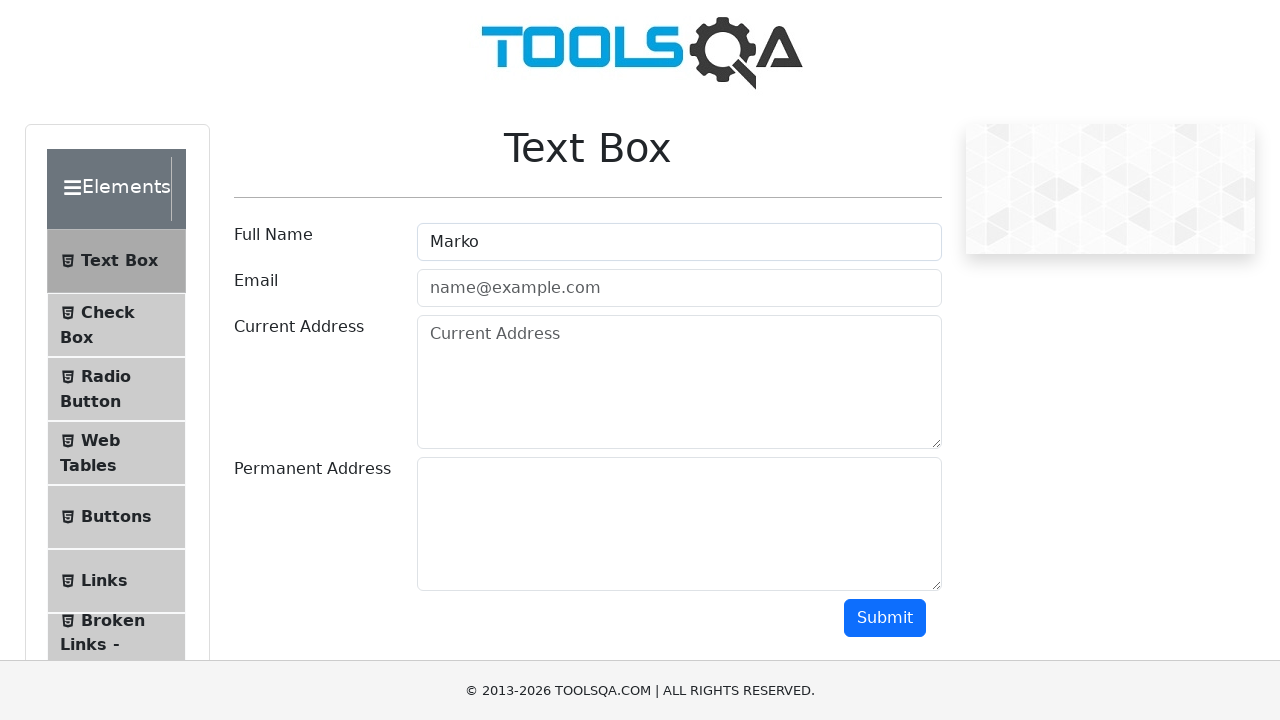

Clicked submit button to submit form at (885, 618) on #submit
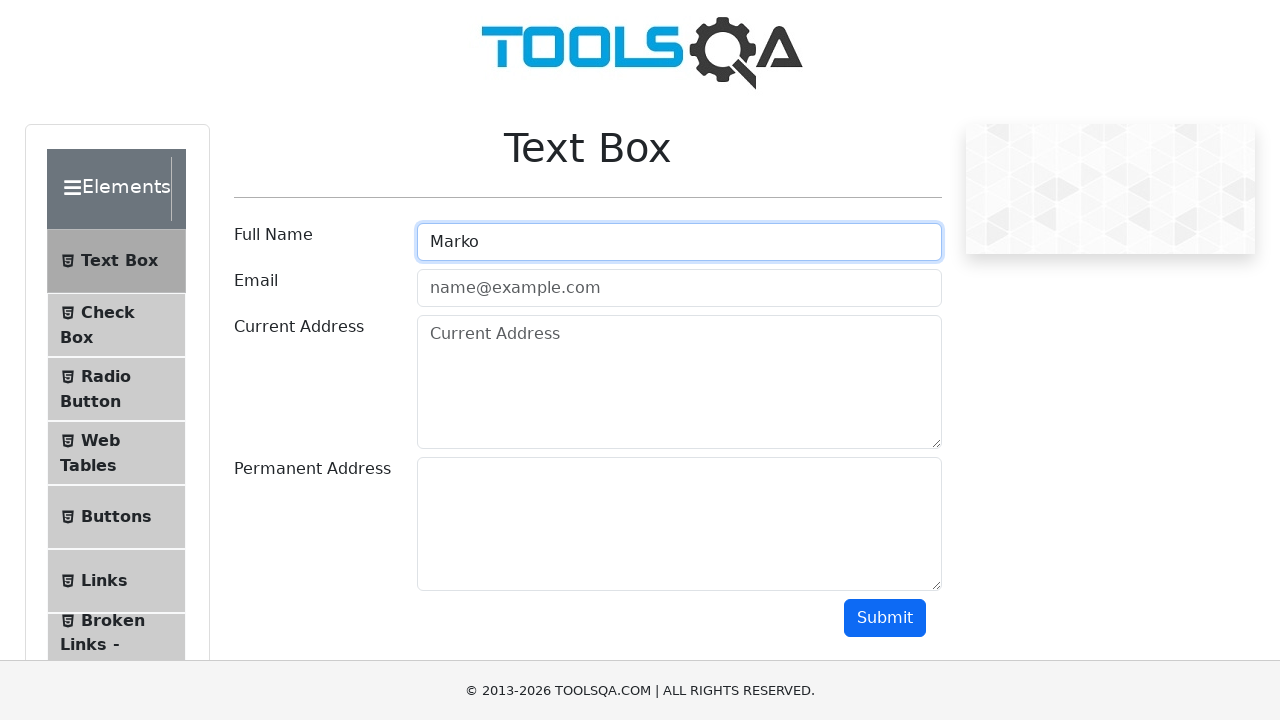

Form submission result output appeared
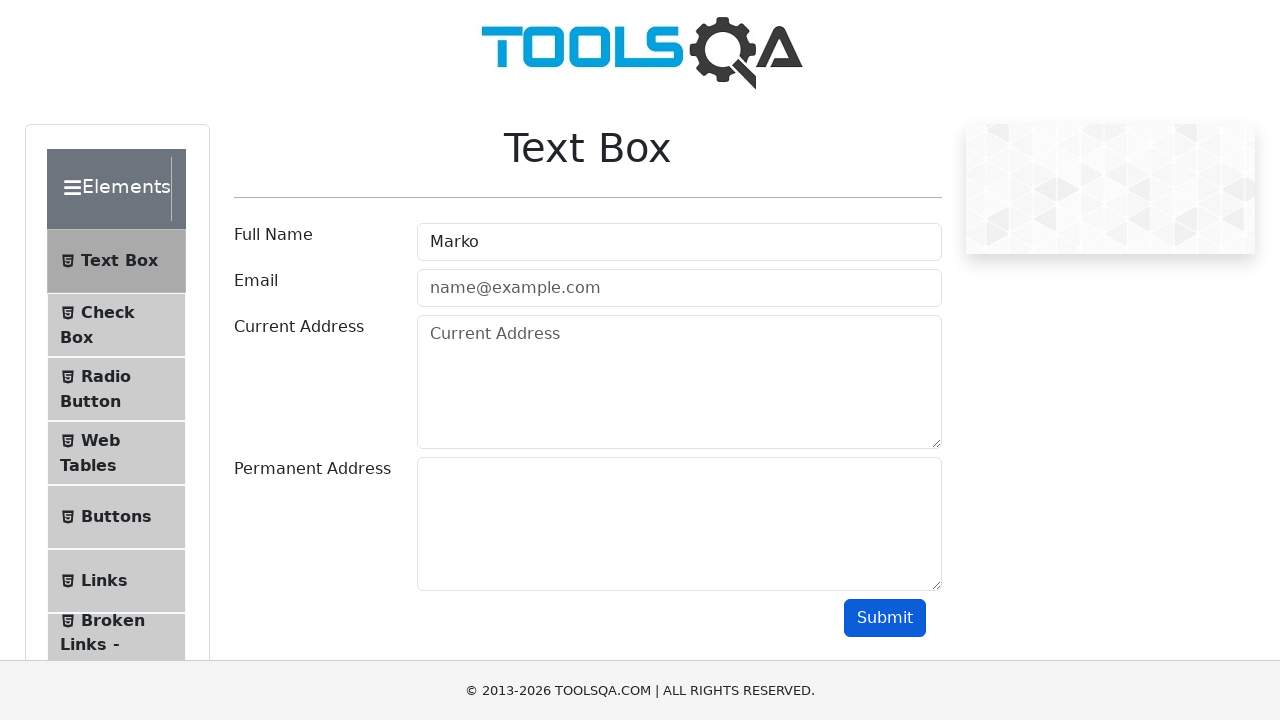

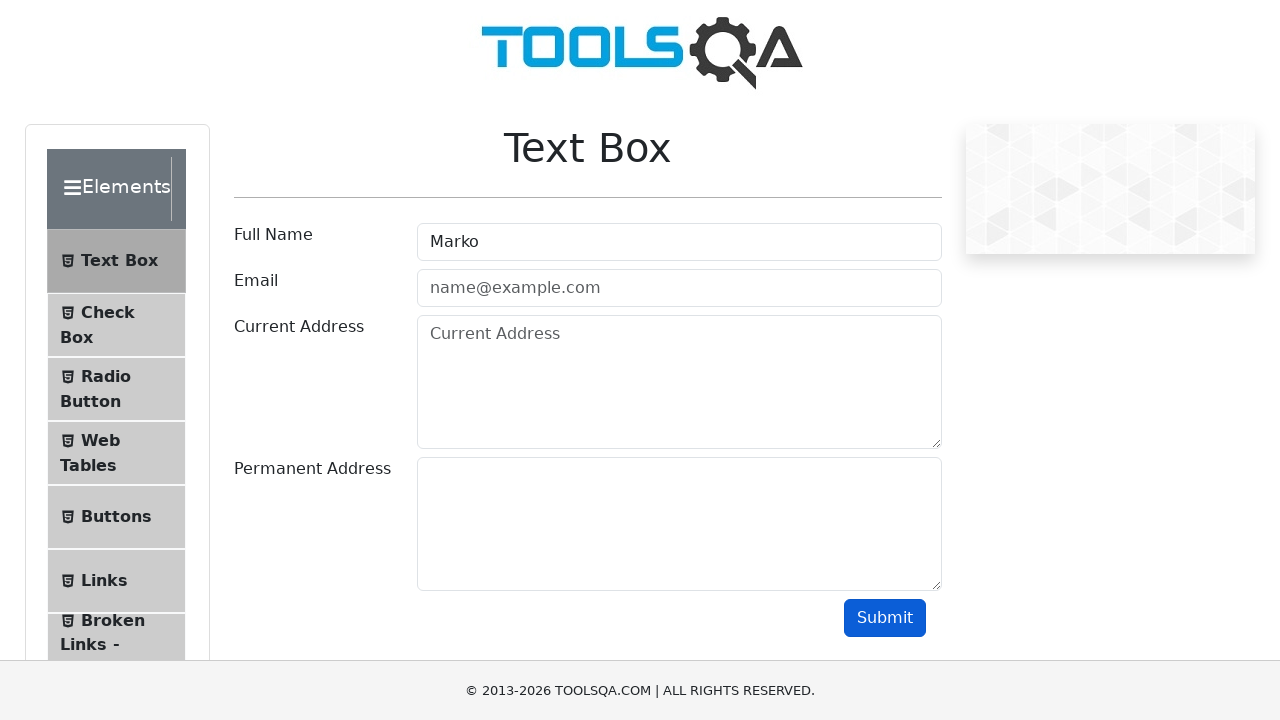